Tests the "Uncheck All" button functionality by first checking all checkboxes, then clicking uncheck all and verifying all checkboxes become unchecked

Starting URL: https://moatazeldebsy.github.io/test-automation-practices/#/checkboxes

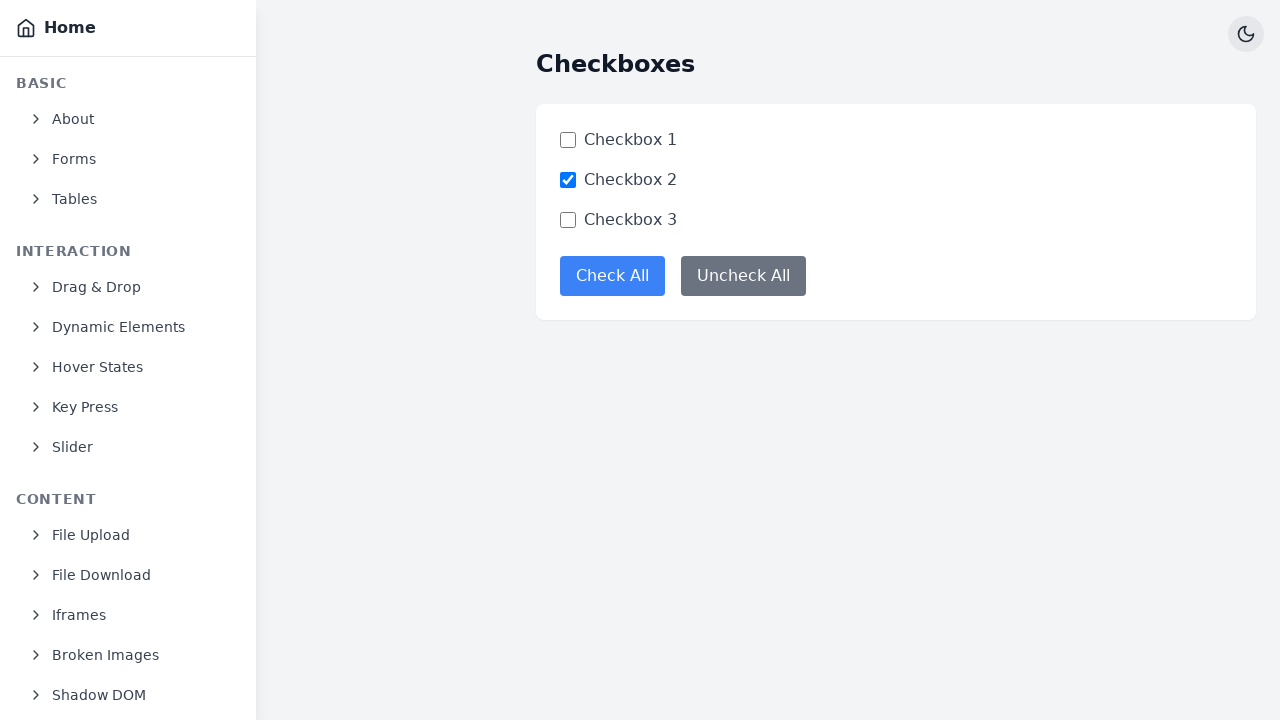

Clicked 'Check All' button to ensure all checkboxes are checked at (612, 276) on button[data-test=check-all-button]
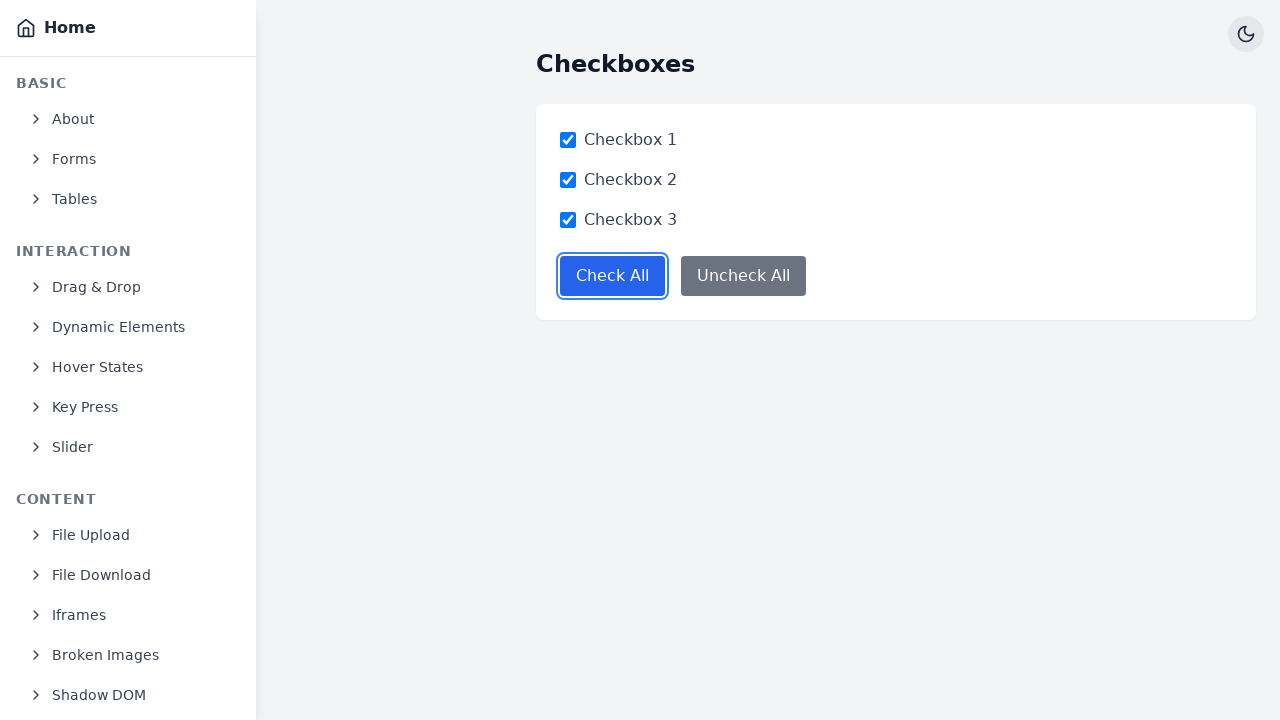

Clicked 'Uncheck All' button to uncheck all checkboxes at (744, 276) on button[data-test=uncheck-all-button]
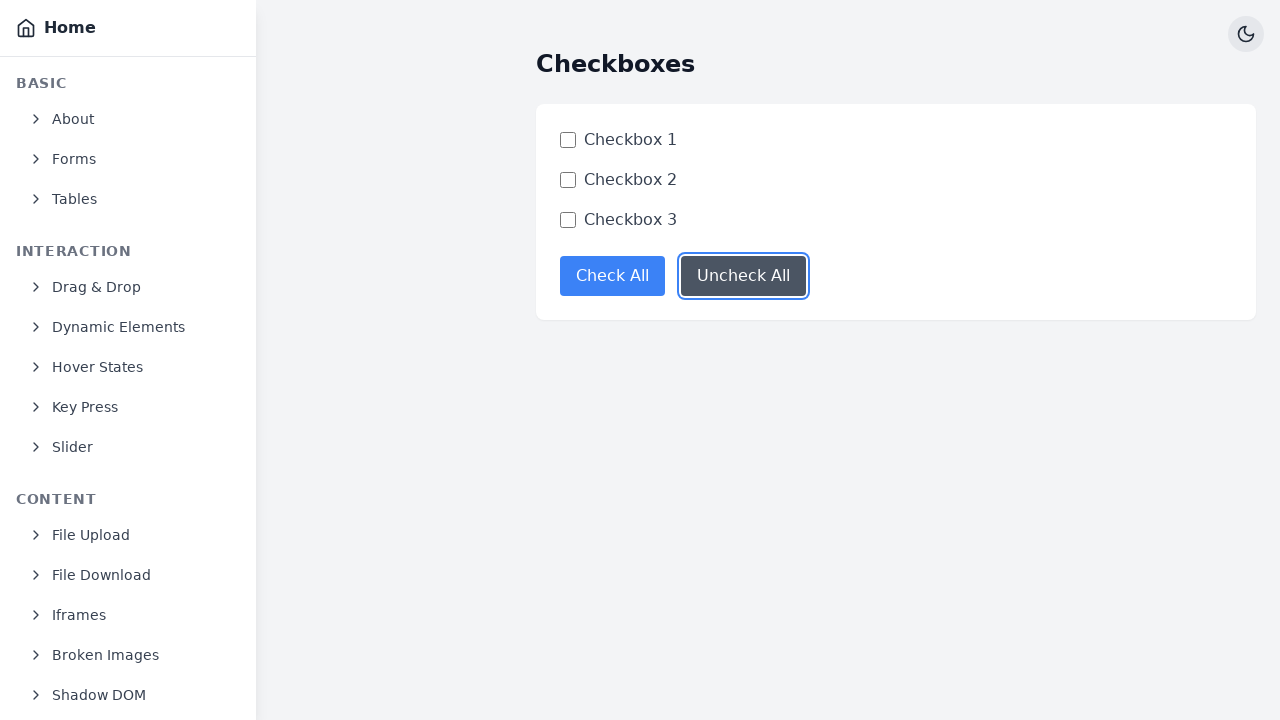

Verified checkbox1 is unchecked
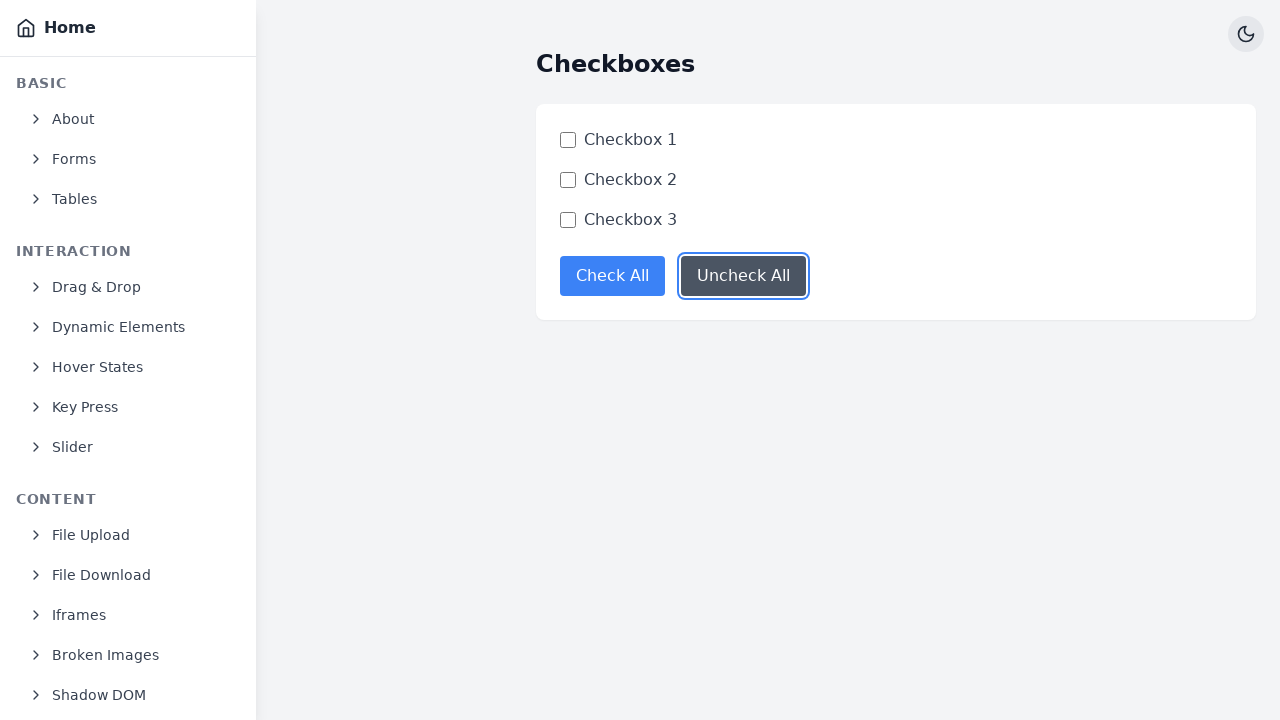

Verified checkbox2 is unchecked
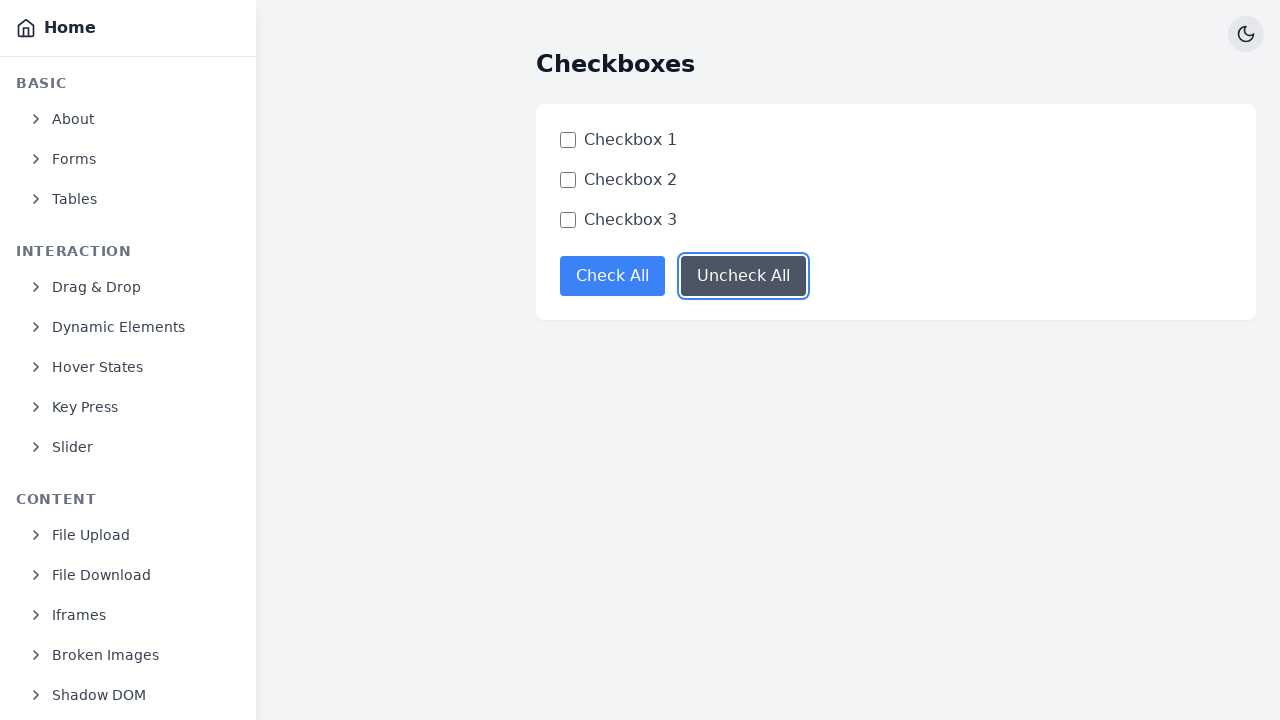

Verified checkbox3 is unchecked
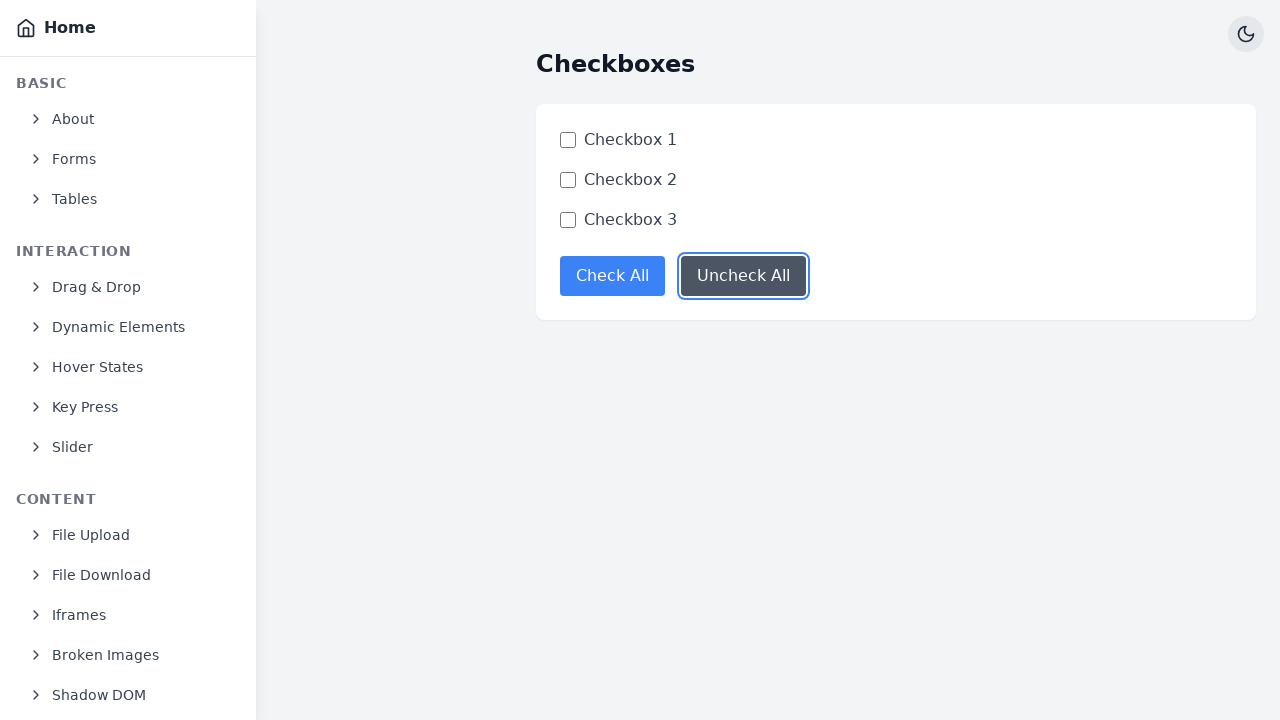

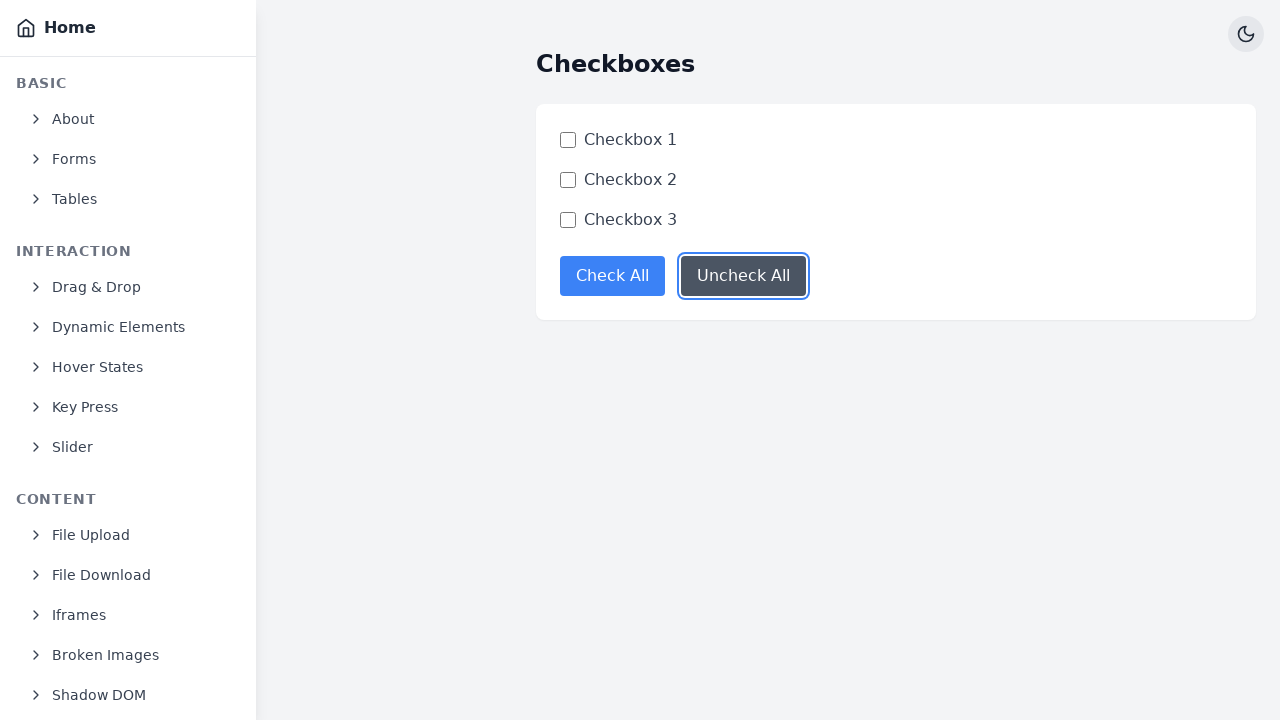